Tests scrolling functionality on Flipkart mobile search results page by performing both vertical and horizontal scroll

Starting URL: https://www.flipkart.com/search?q=mobile&otracker=search&otracker1=search&marketplace=FLIPKART&as-show=on&as=off

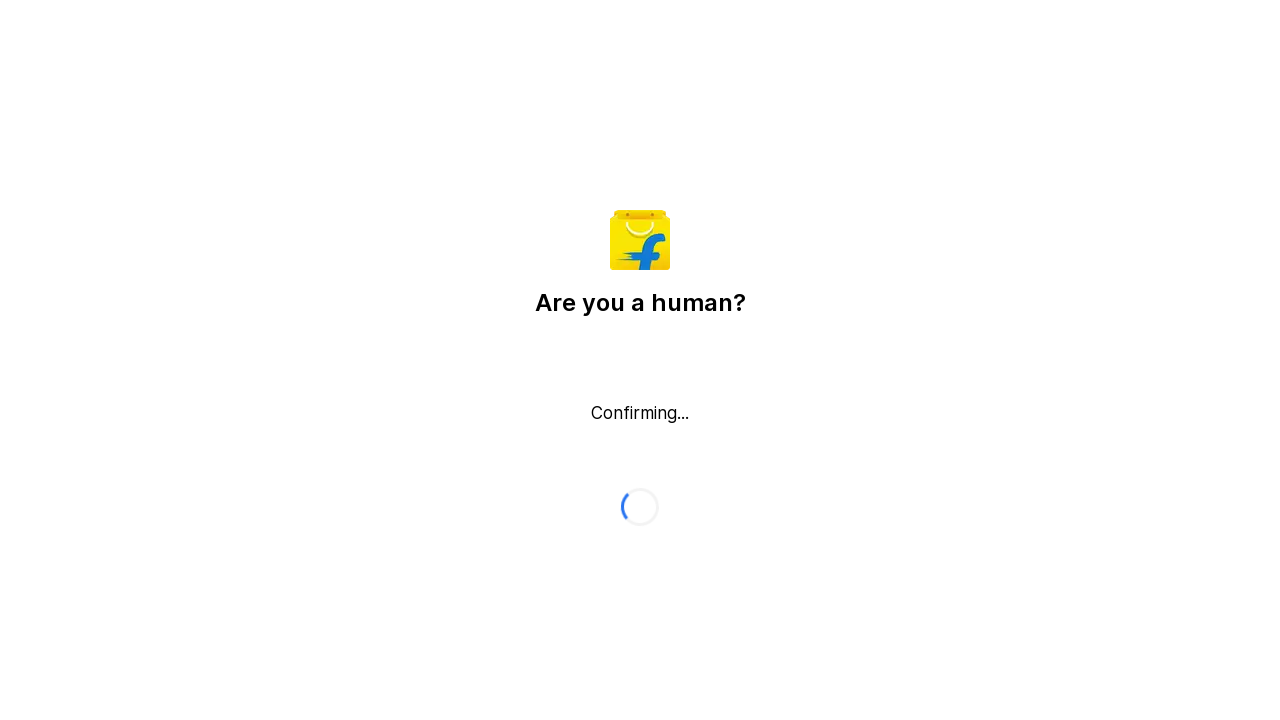

Navigated to Flipkart mobile search results page
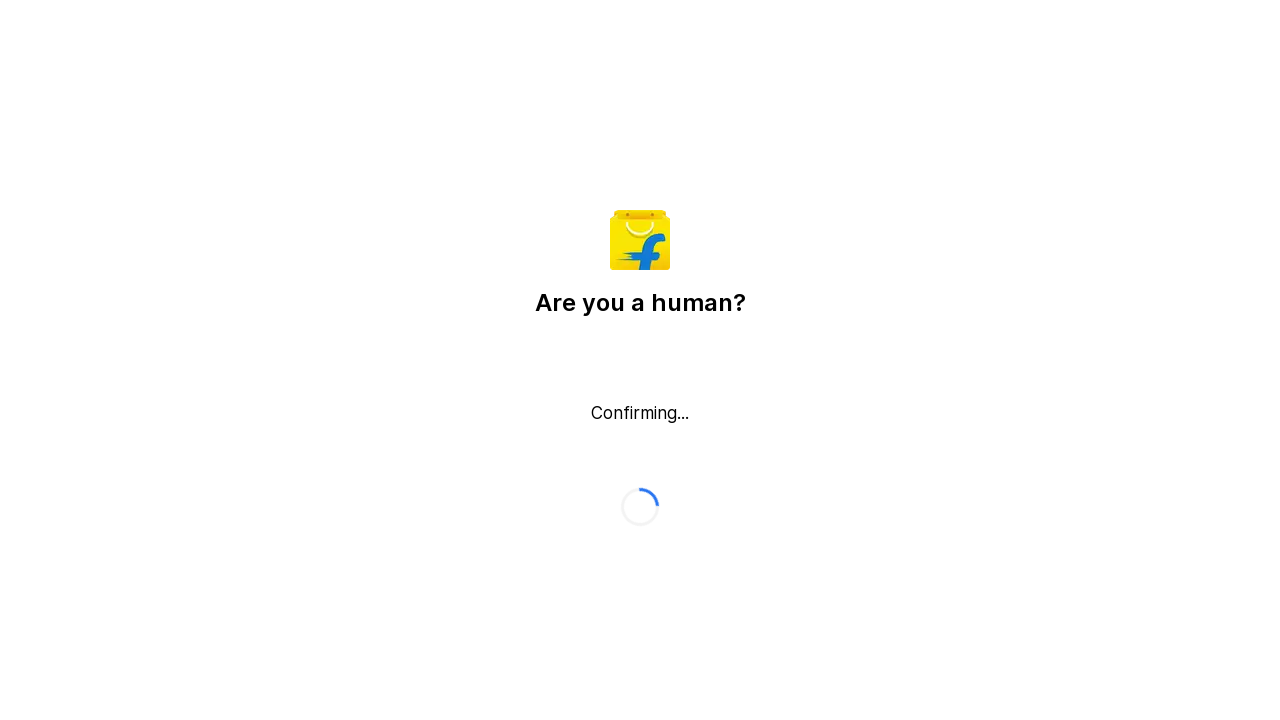

Set viewport size to 200x500 to enable scrolling
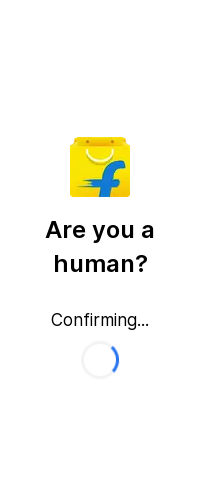

Performed both horizontal (100px) and vertical (500px) scroll on search results page
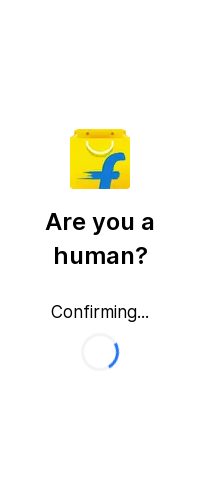

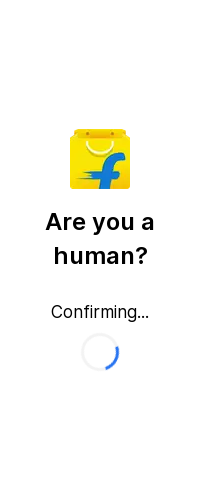